Tests geolocation override functionality by setting mock coordinates for Dubai and verifying that the location detection website correctly identifies the location as Dubai.

Starting URL: https://where-am-i.org/what-city-am-i-in.php

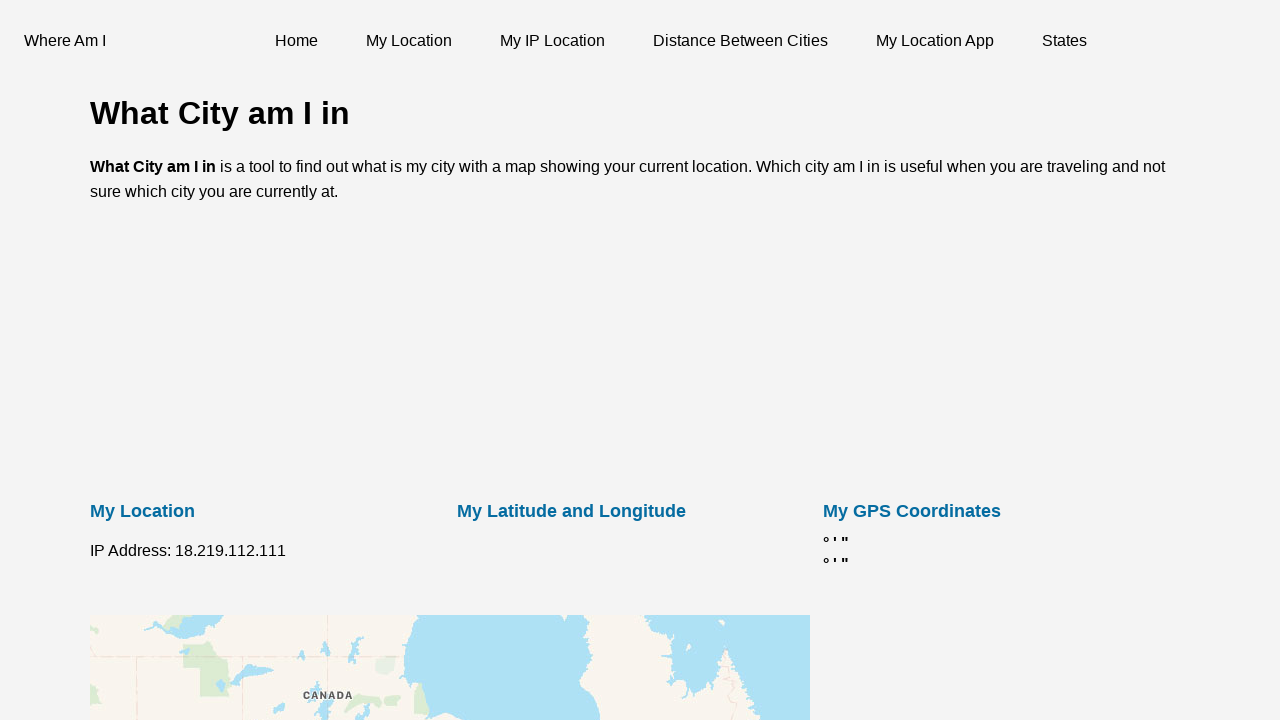

Set geolocation to Dubai coordinates (latitude: 25.199514, longitude: 55.277397)
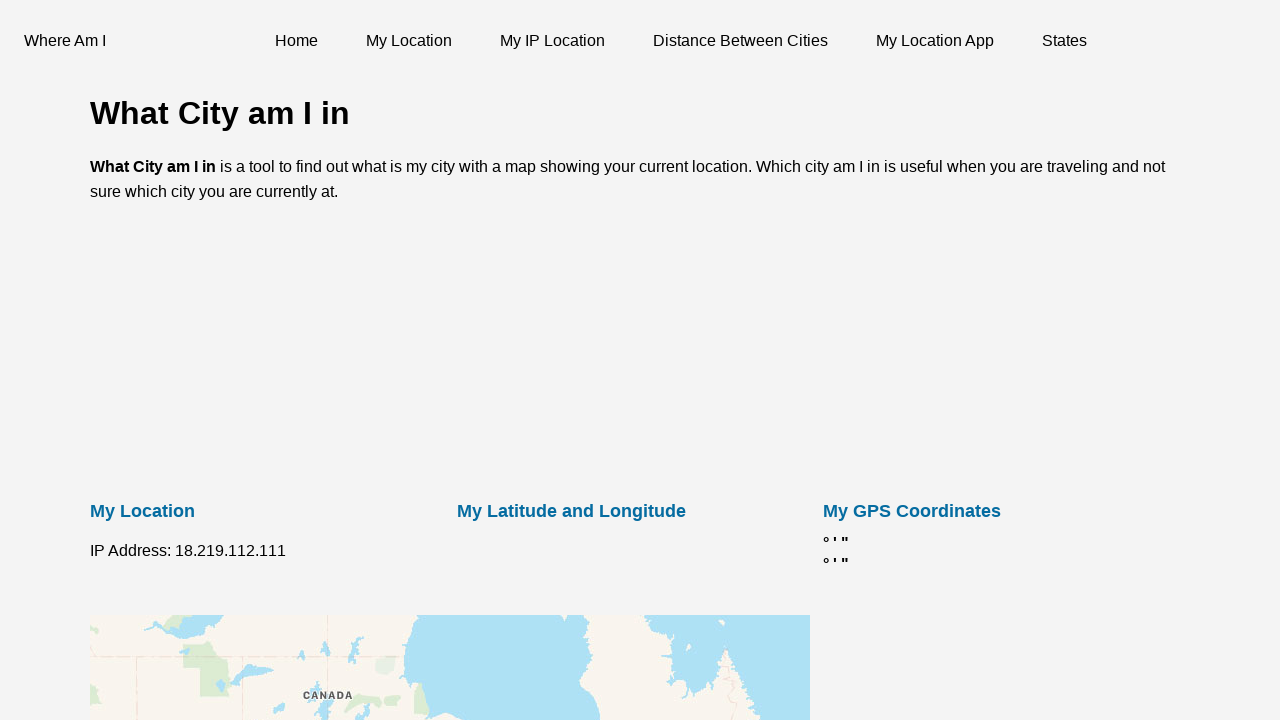

Granted geolocation permission to the page
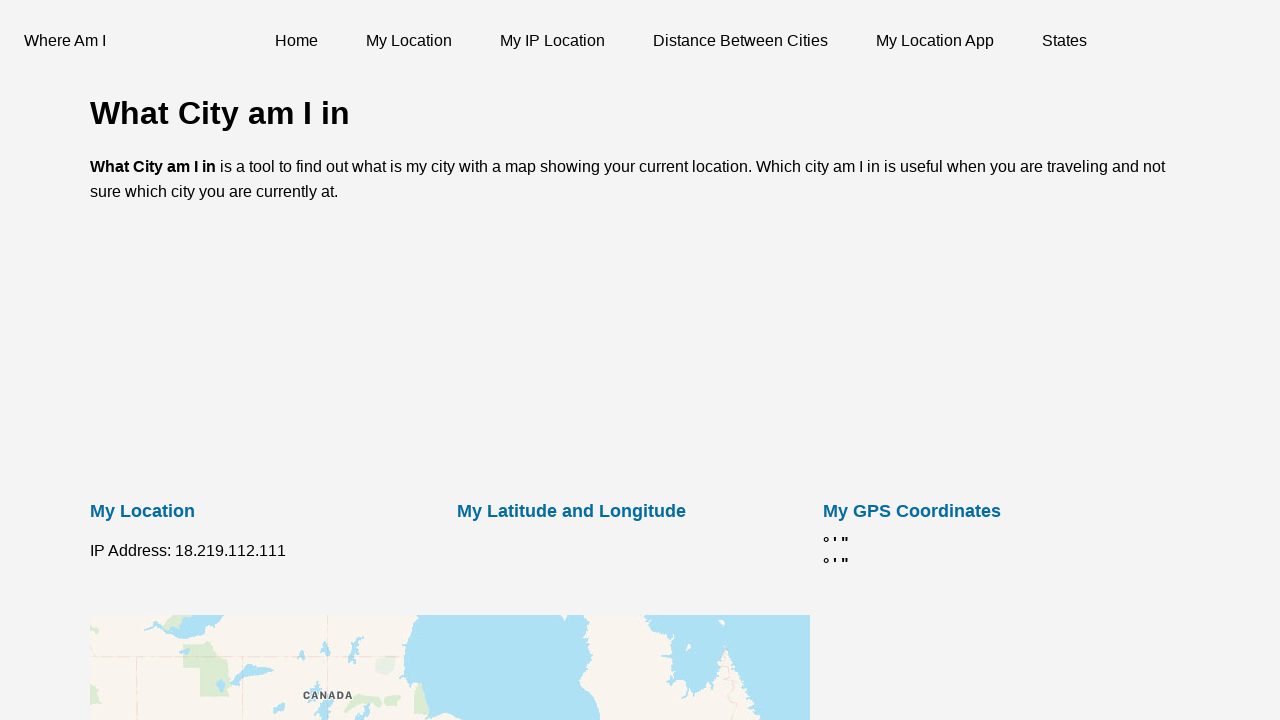

Reloaded page to apply geolocation settings
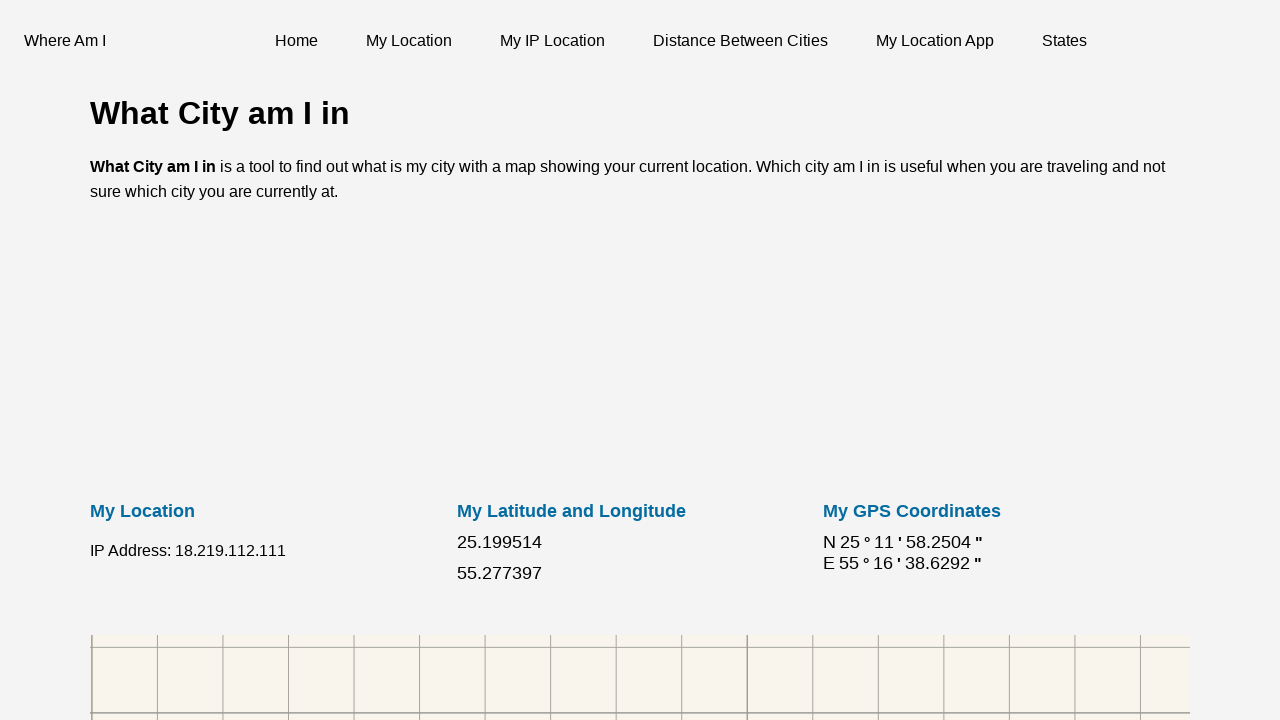

Set viewport size to 1920x1080
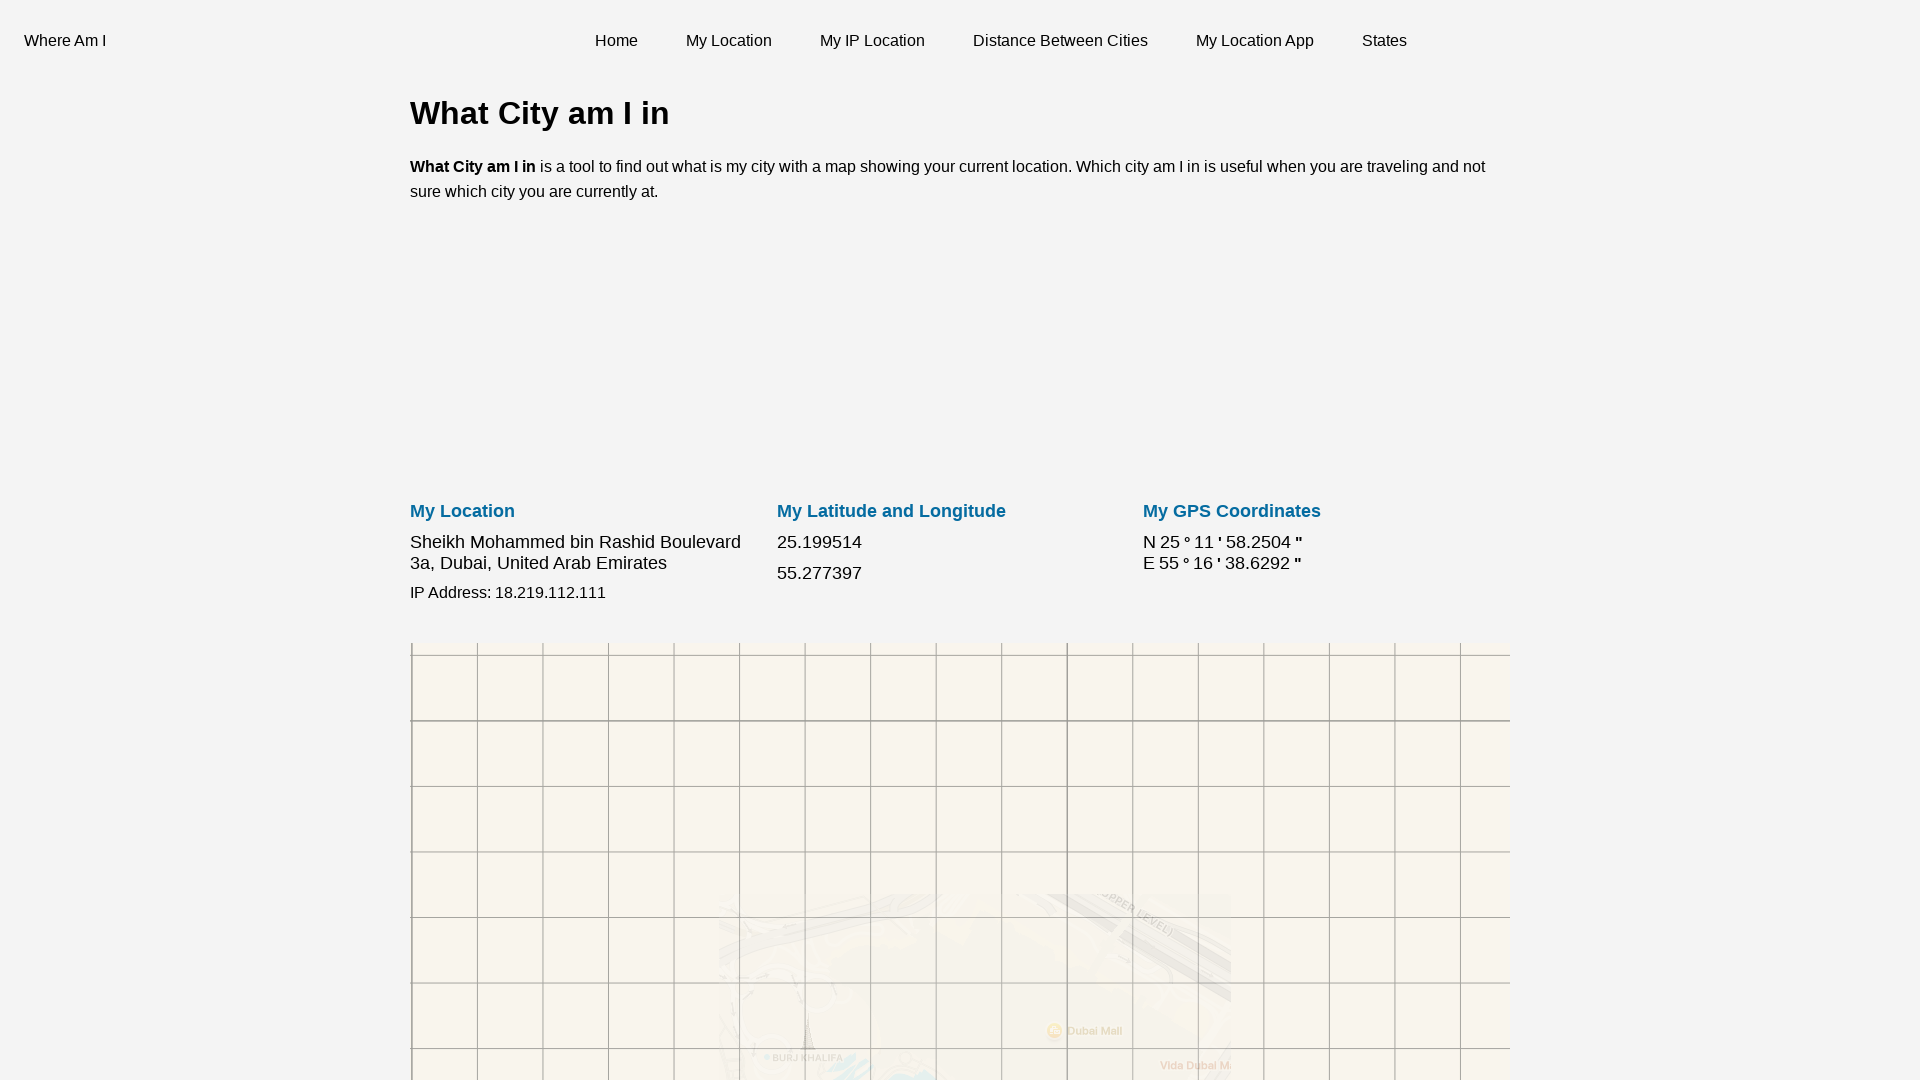

Waited for address element to appear
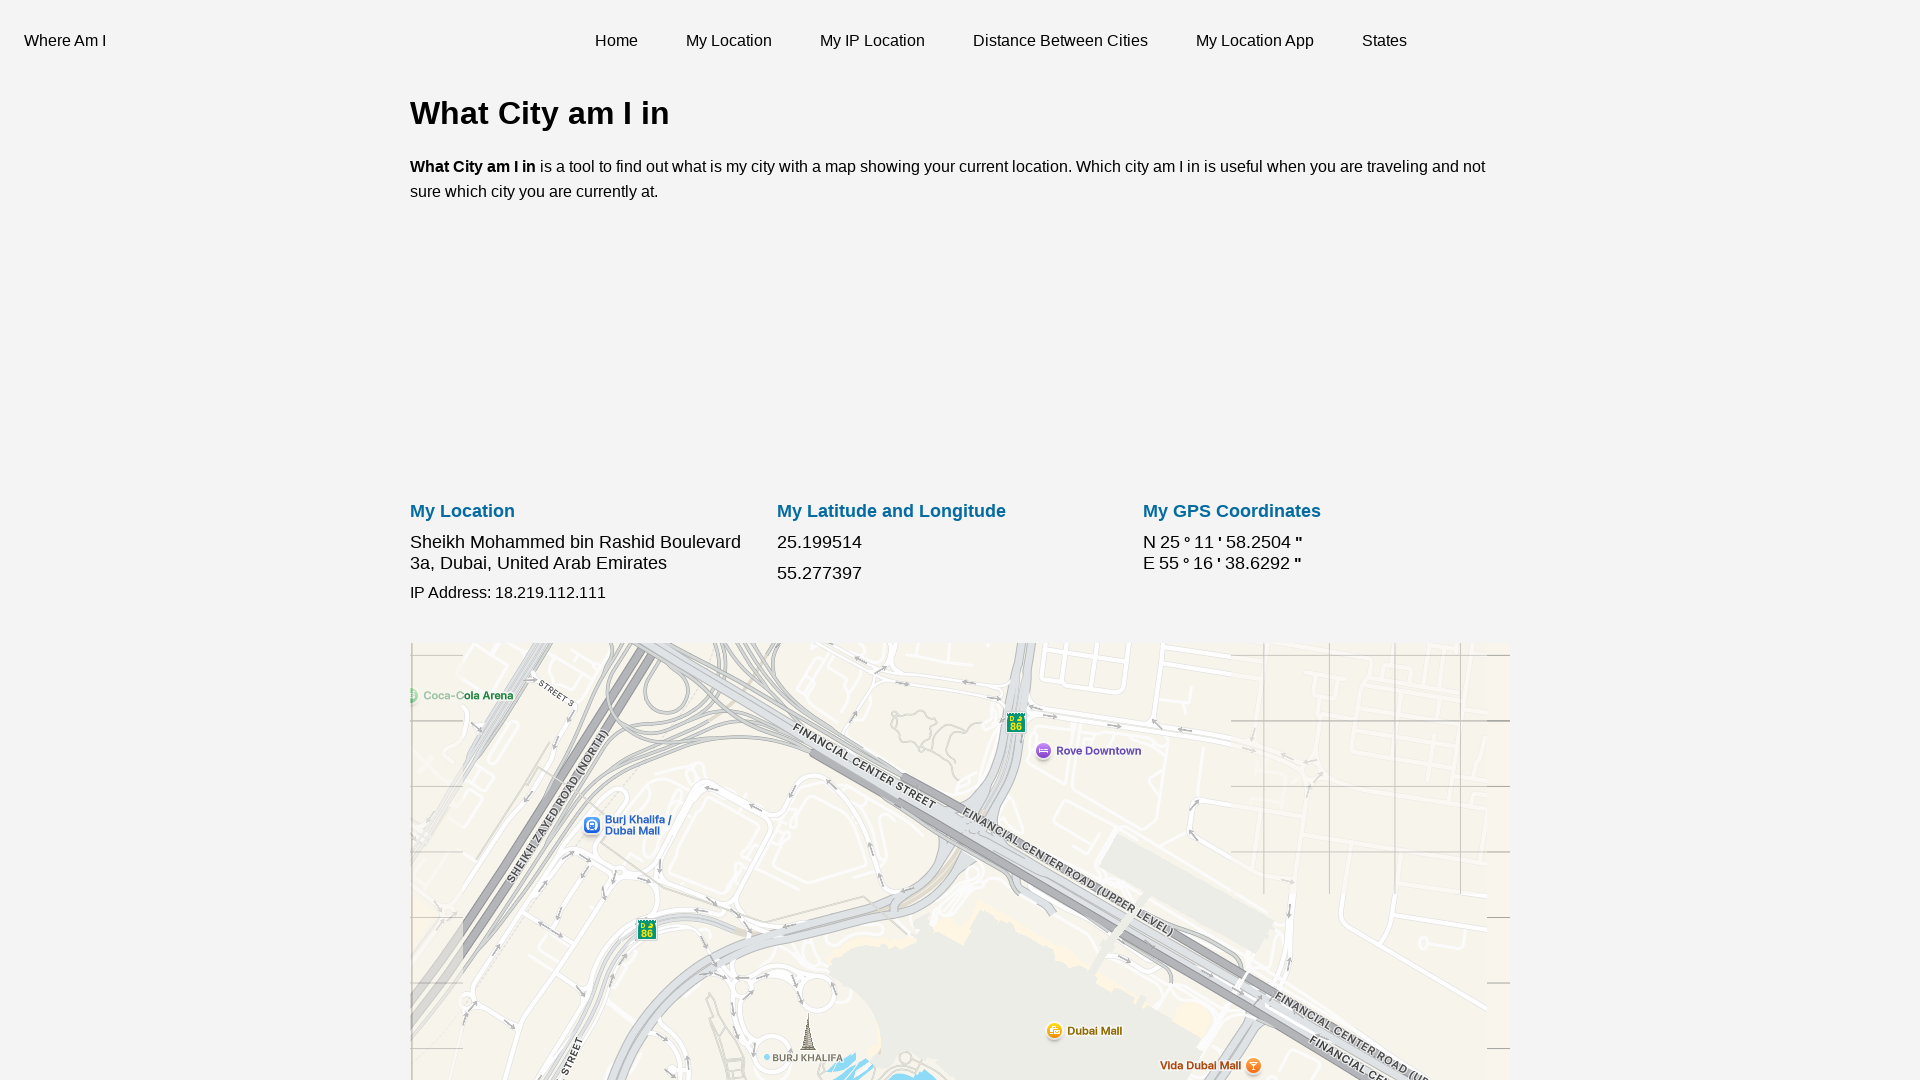

Retrieved address text: 'Sheikh Mohammed bin Rashid Boulevard 3a, Dubai, United Arab Emirates'
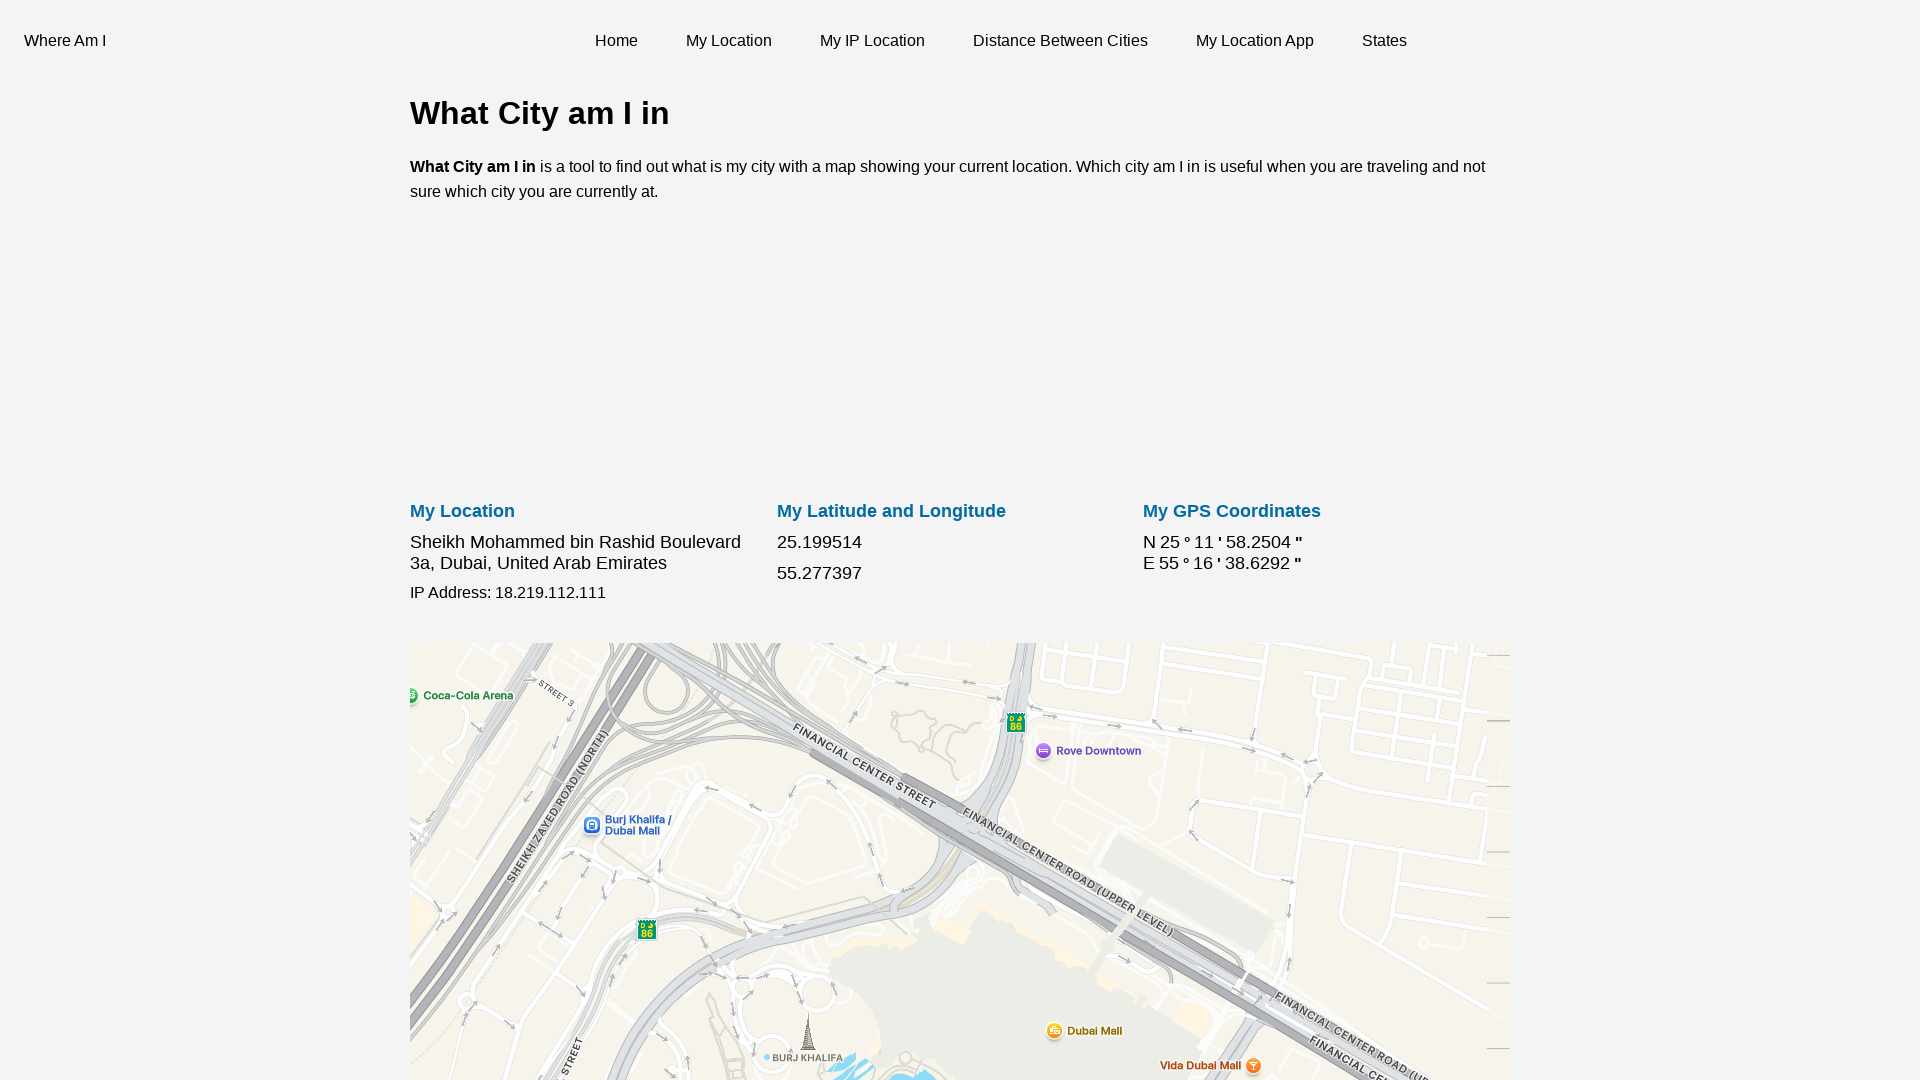

Verified that 'Dubai' is present in the detected address
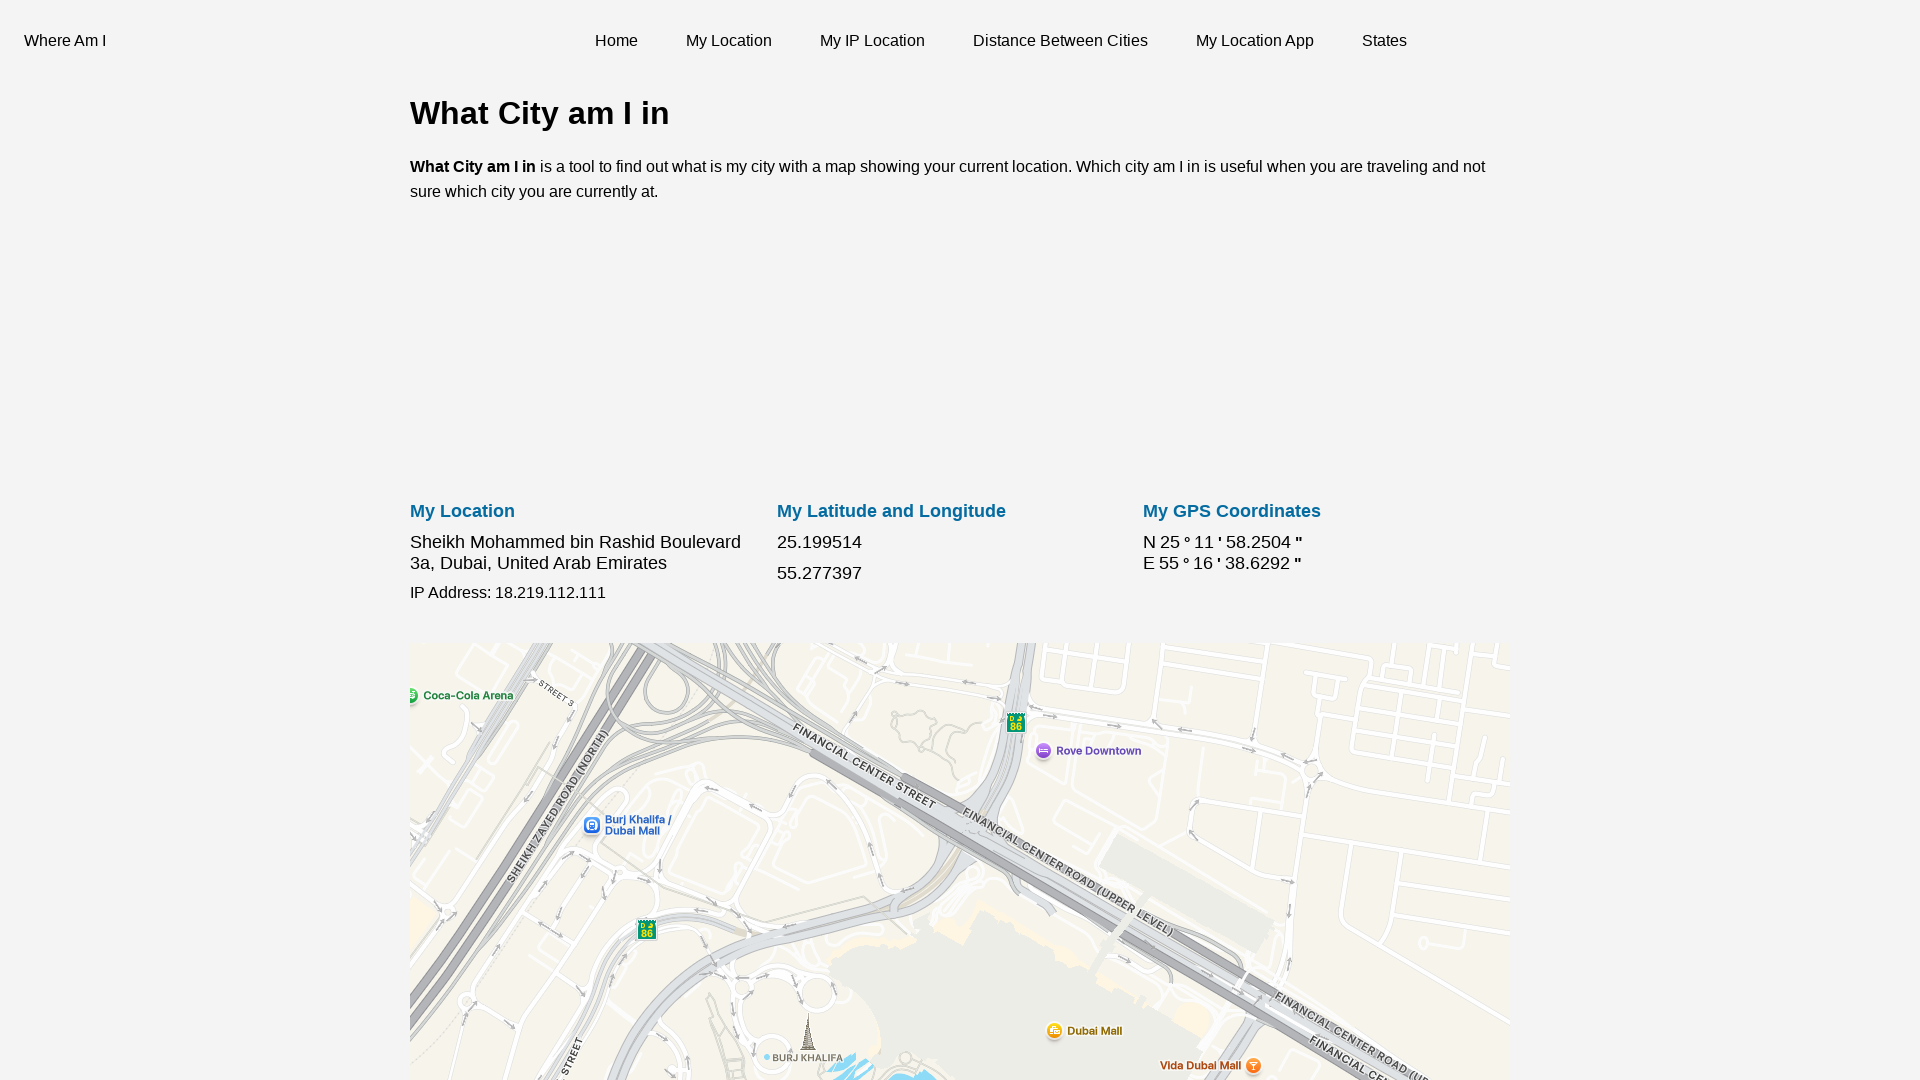

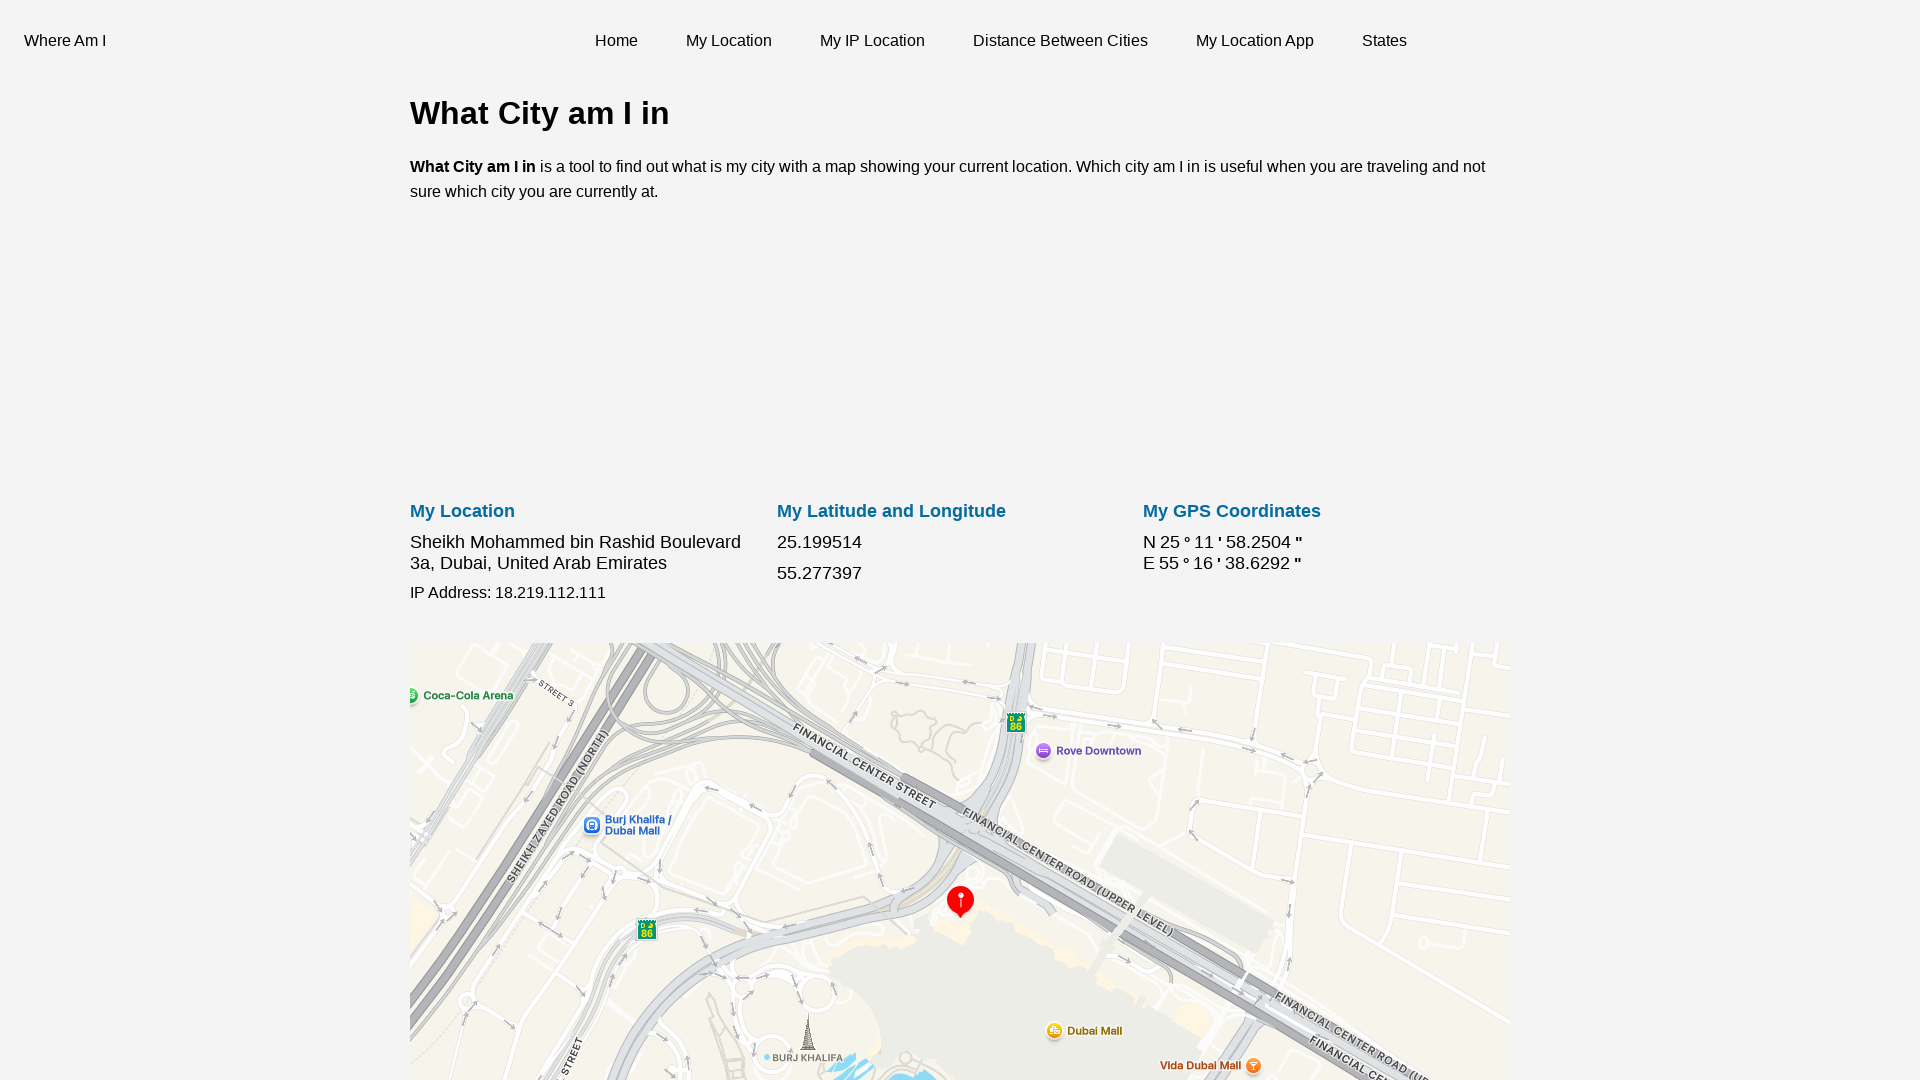